Tests radio button and checkbox selection on Ubuntu login page using JavaScript execution for elements that may not be directly clickable

Starting URL: https://login.ubuntu.com/

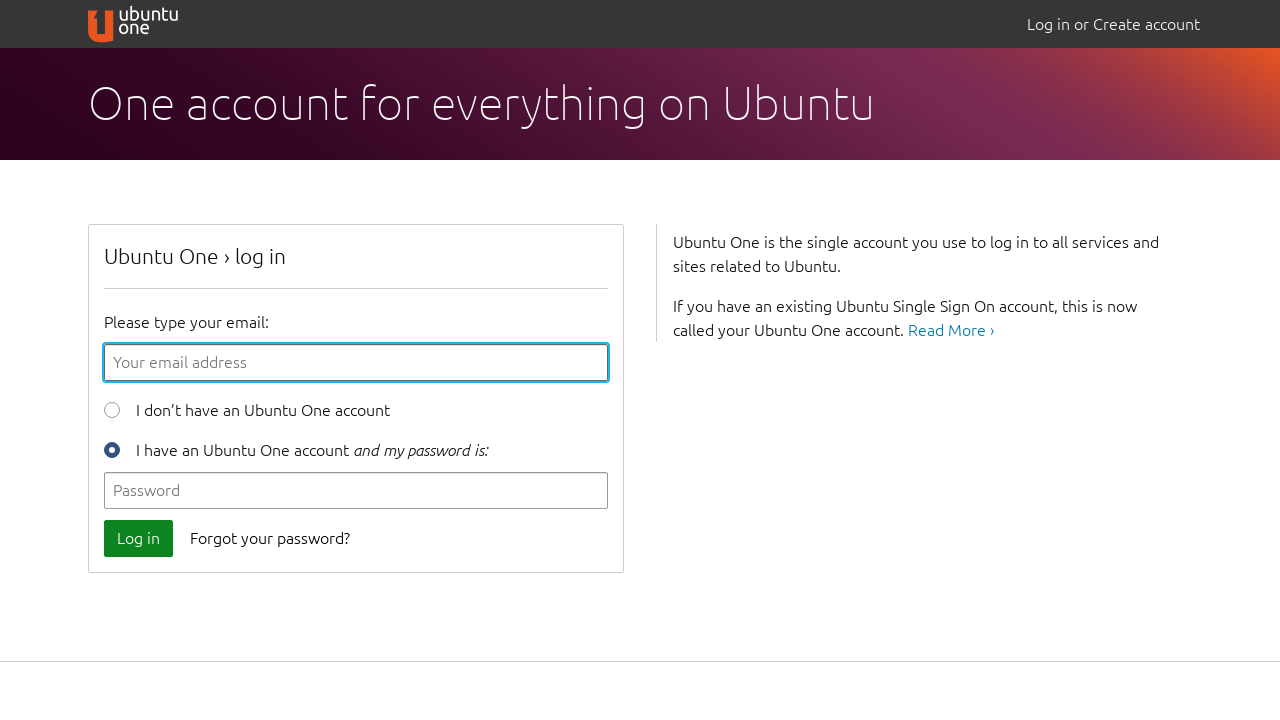

Clicked new user radio button using JavaScript execution
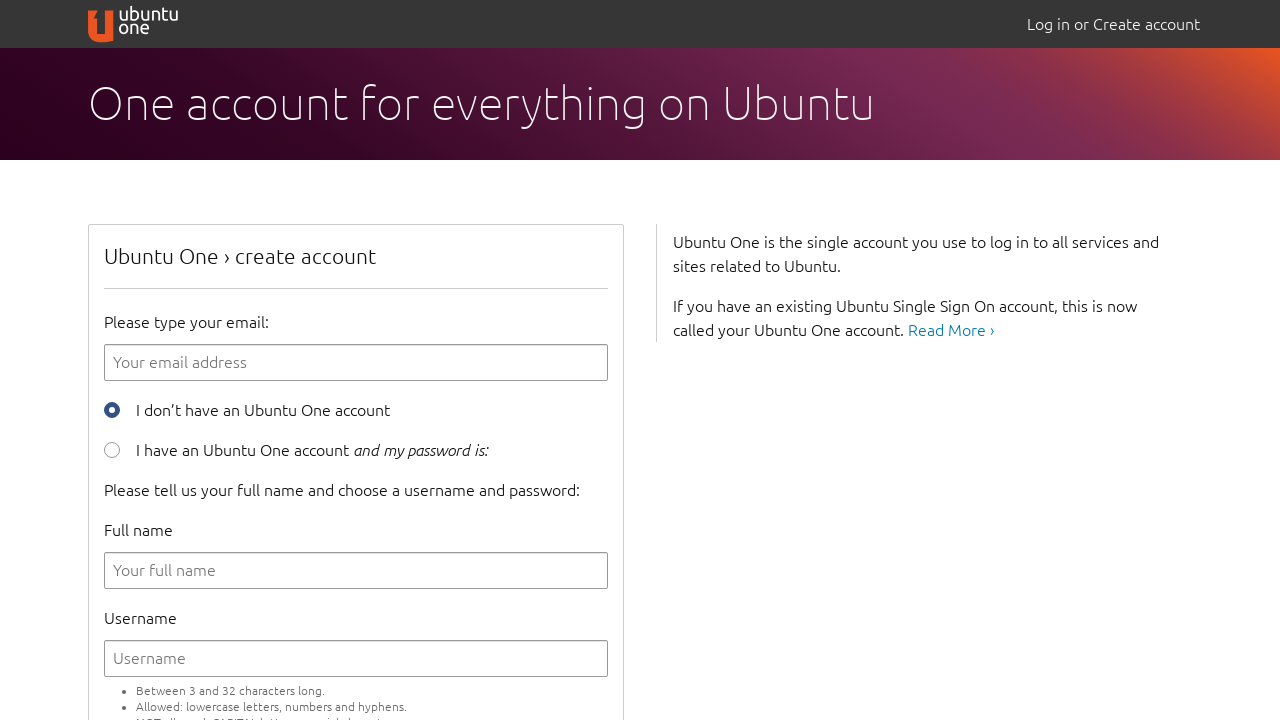

Clicked terms and conditions checkbox using JavaScript execution
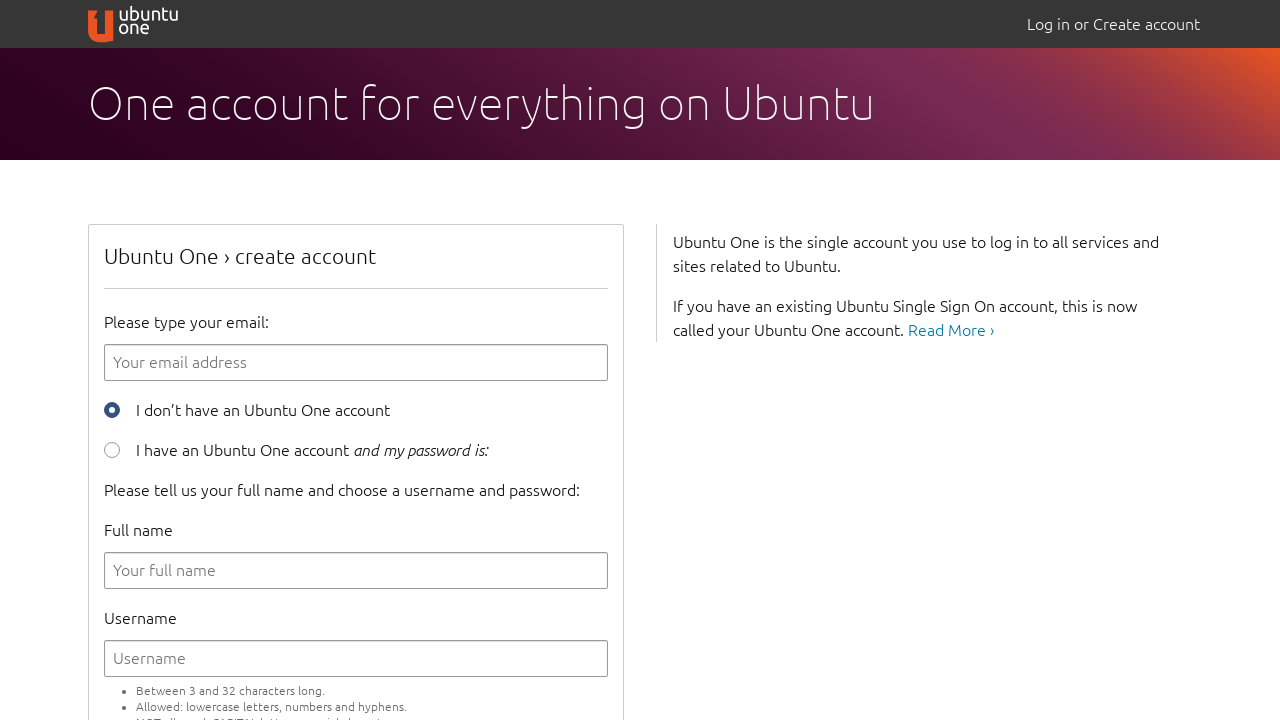

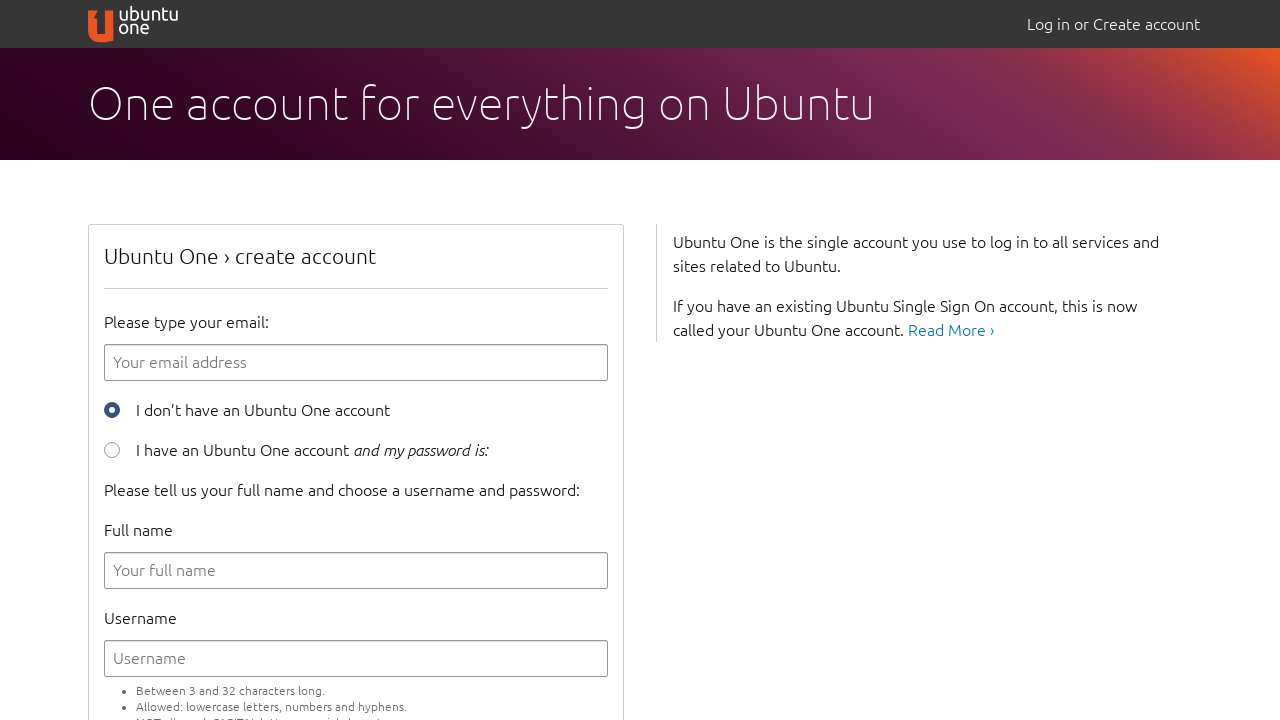